Tests new window functionality by clicking a button and verifying content in the new window

Starting URL: https://demoqa.com/browser-windows

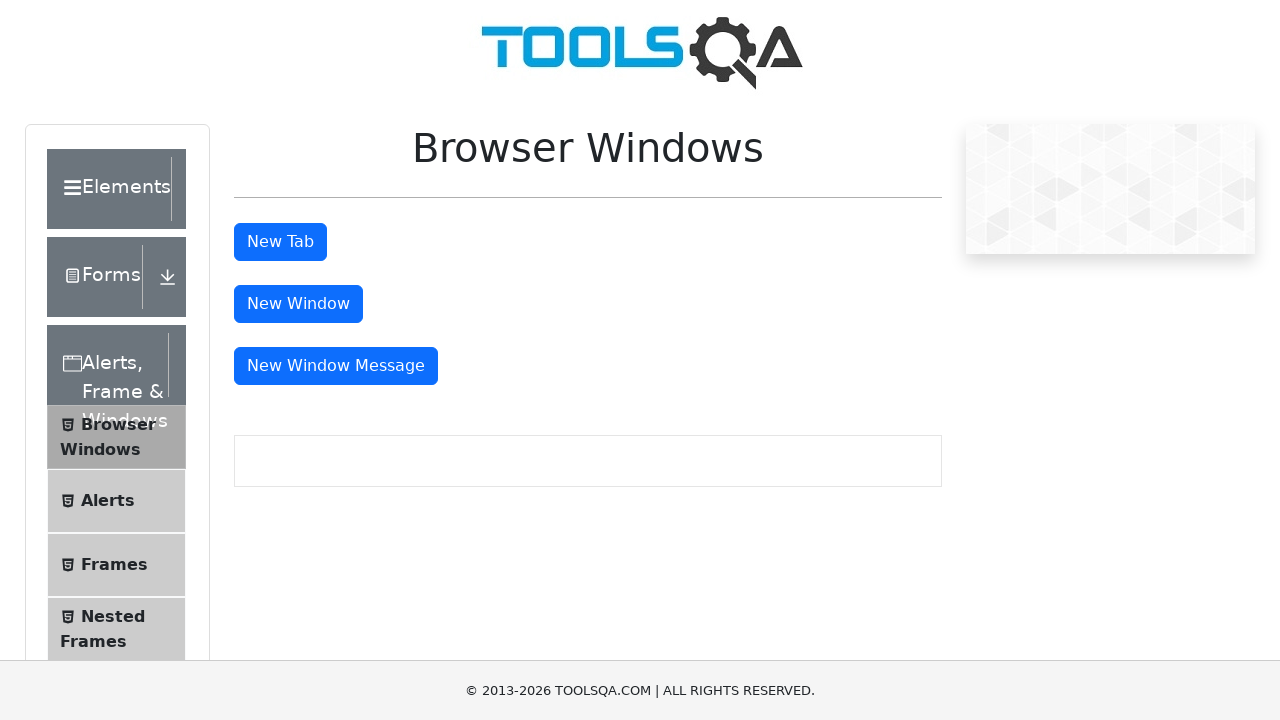

Clicked 'New Window' button to open new window at (298, 304) on #windowButton
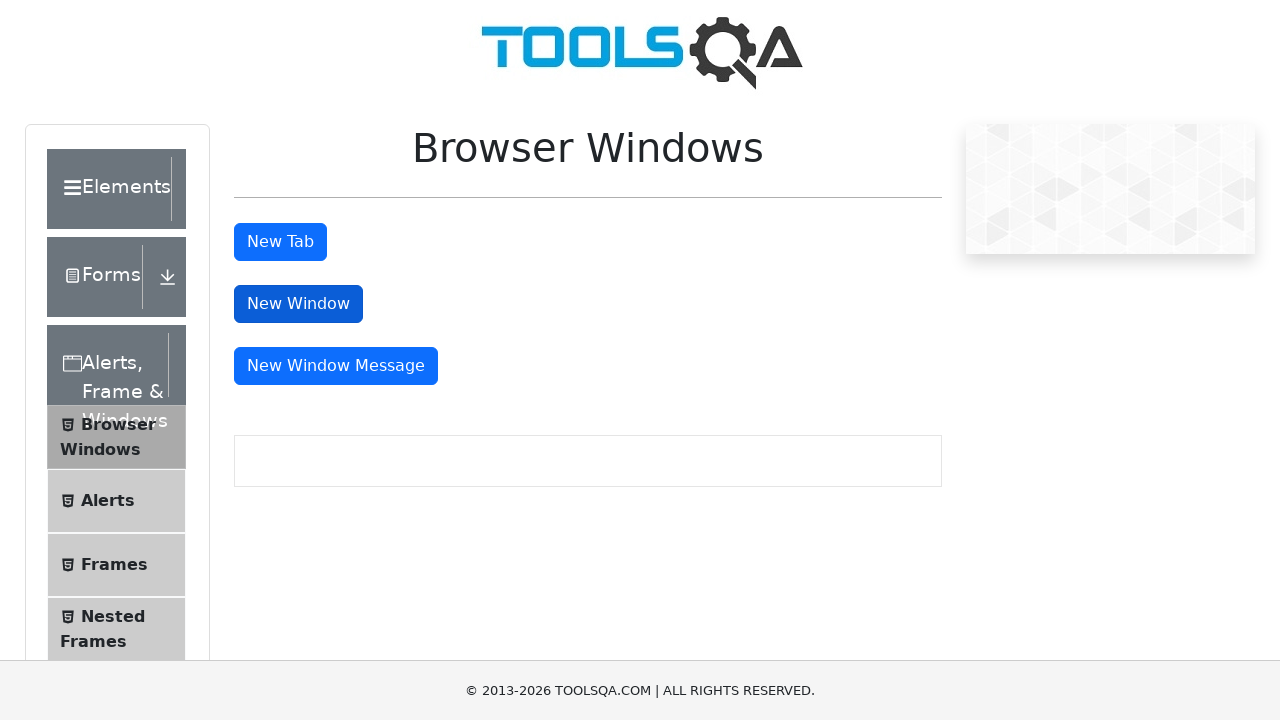

New window opened and captured
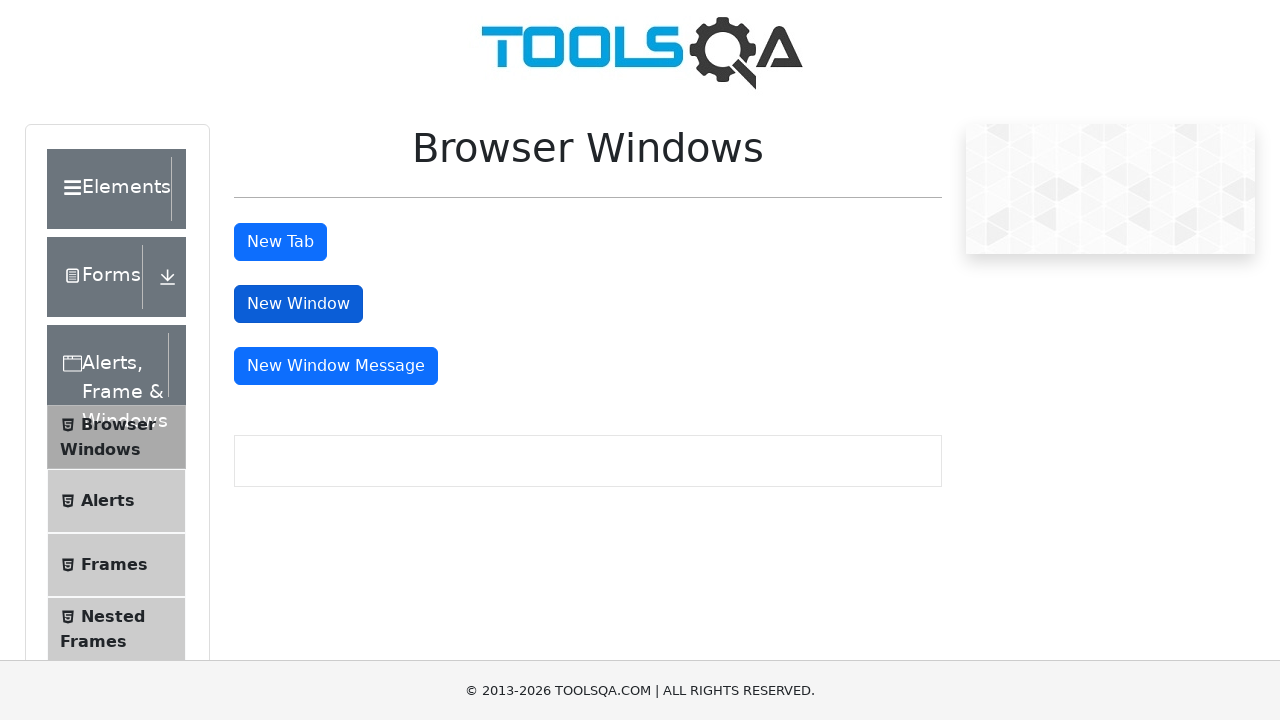

New window page fully loaded
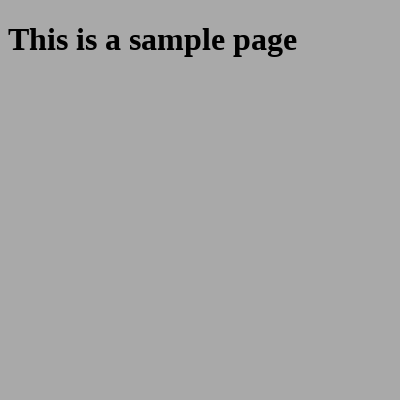

Located sample heading element in new window
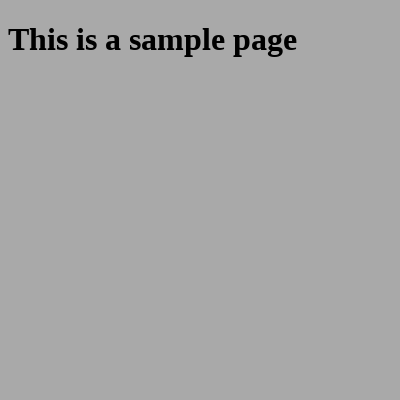

Verified sample heading text is 'This is a sample page'
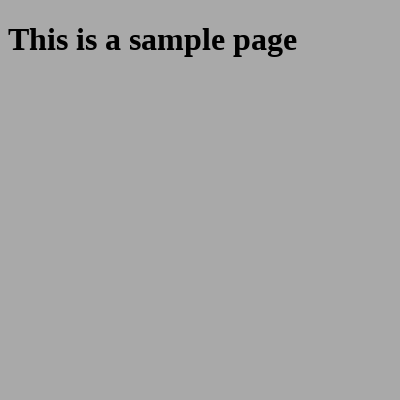

Closed new window
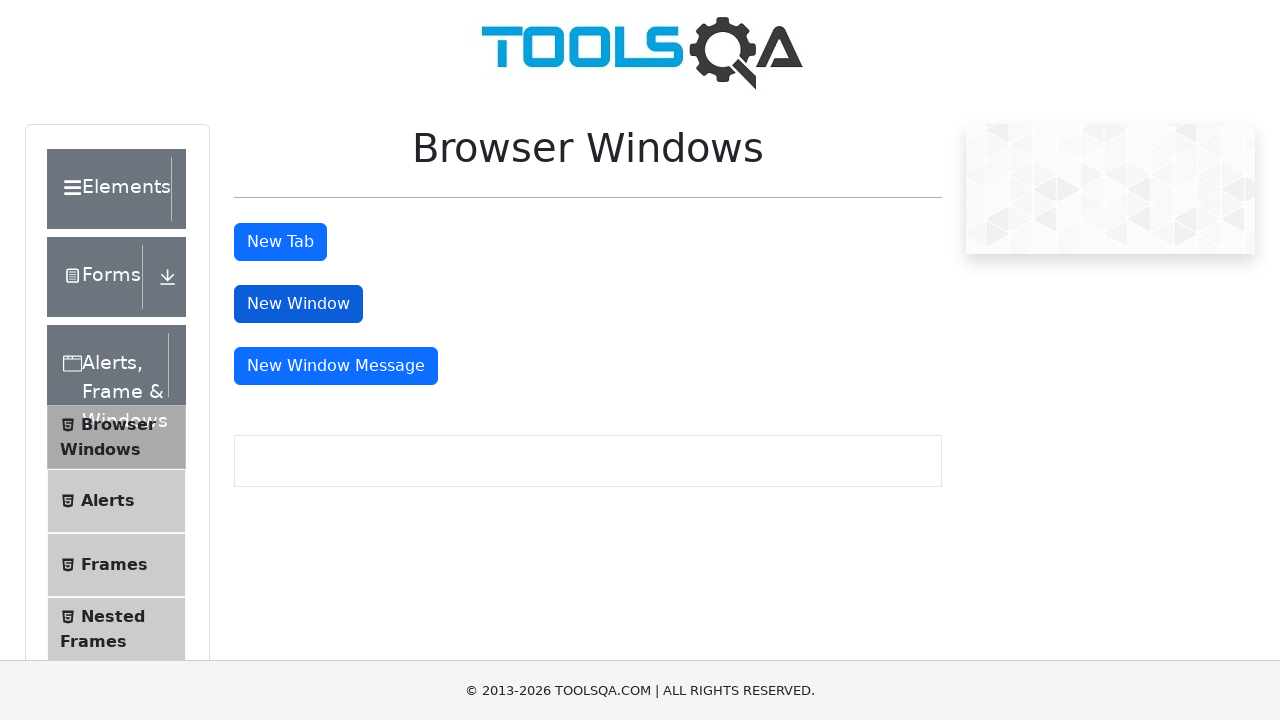

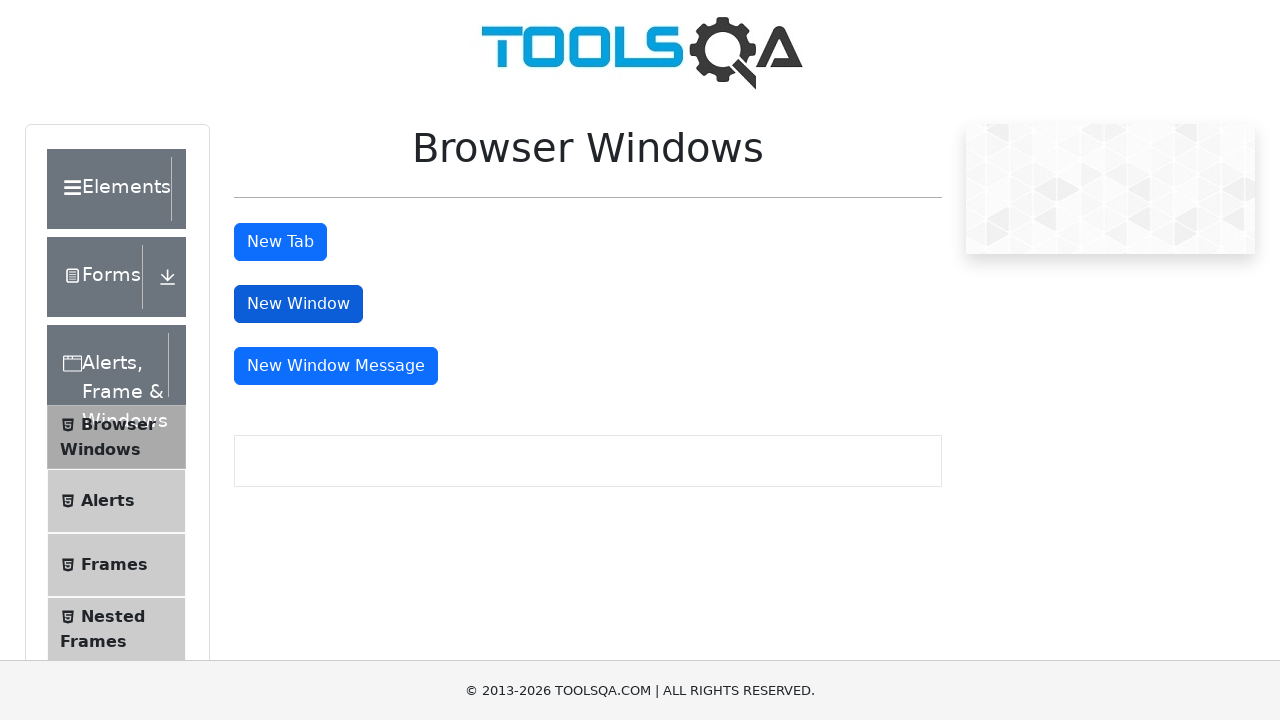